Tests the simple form demo calculator by entering two numbers (30 and 20) and clicking the Get Sum button to verify addition functionality

Starting URL: https://www.lambdatest.com/selenium-playground/simple-form-demo

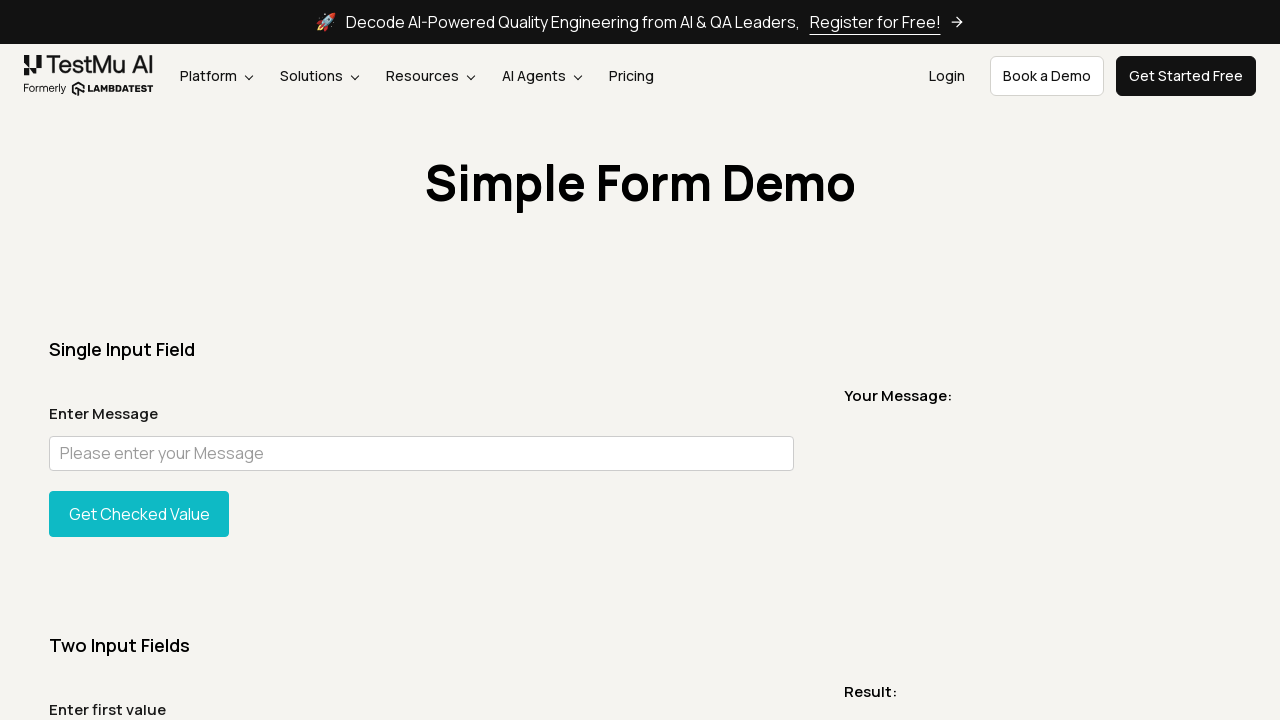

Entered first number 30 in sum1 field on input#sum1
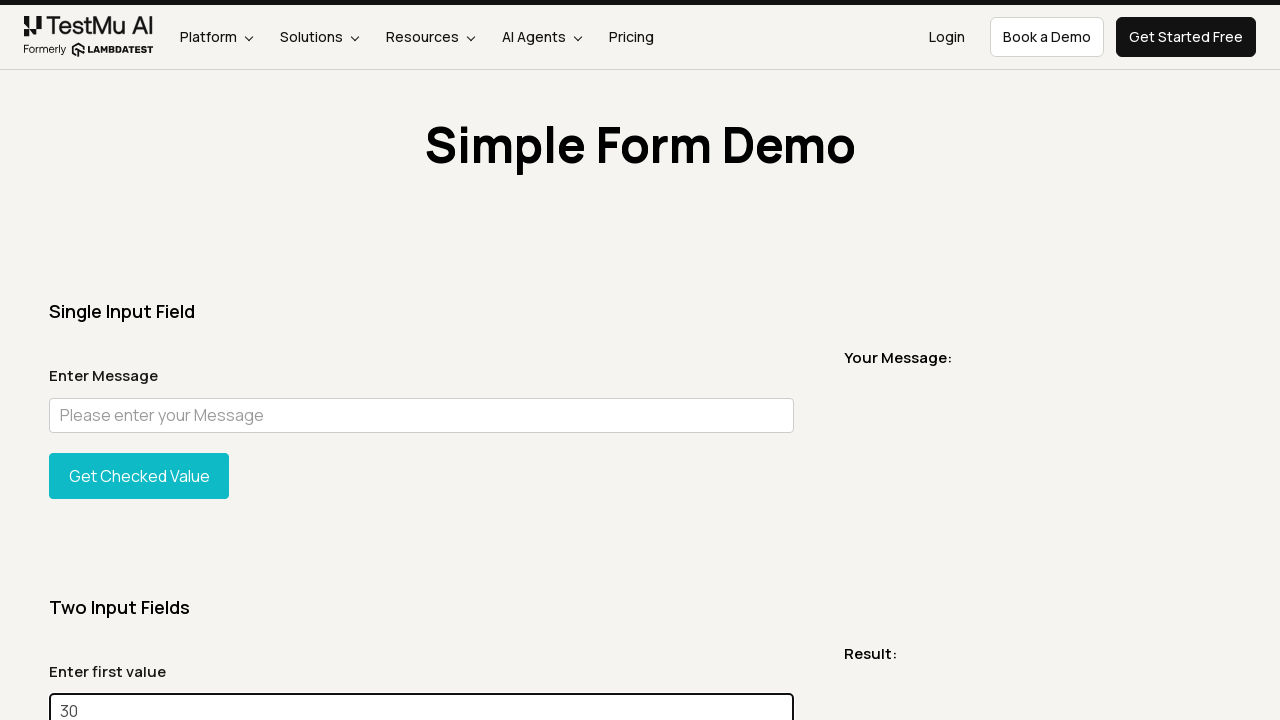

Entered second number 20 in sum2 field on input#sum2
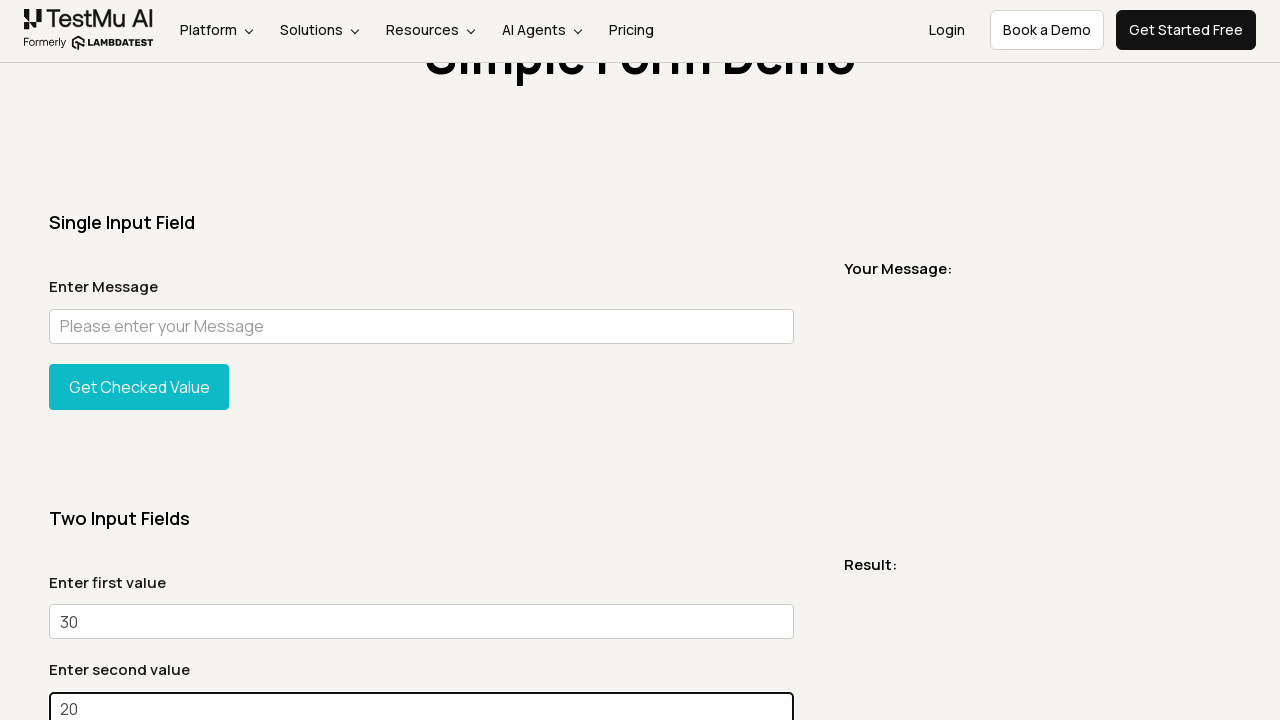

Clicked Get Sum button to calculate addition at (139, 360) on button:has-text('Get Sum')
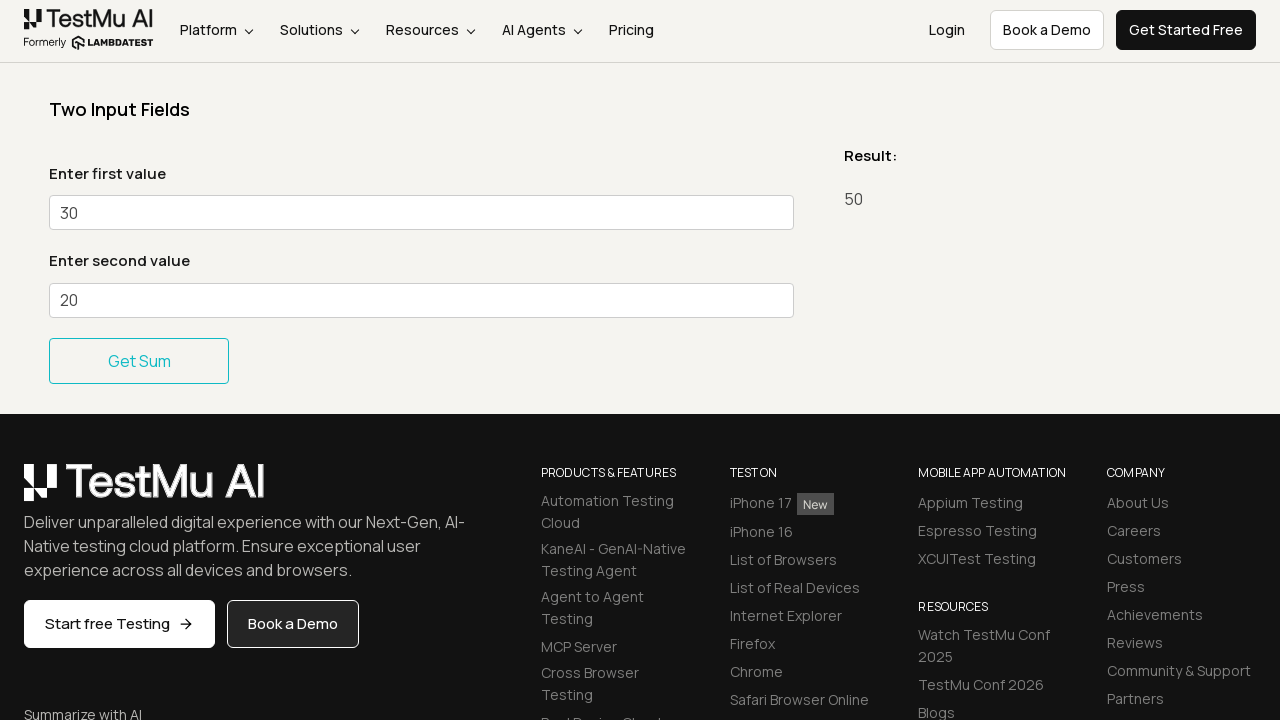

Result message appeared showing sum of 30 + 20 = 50
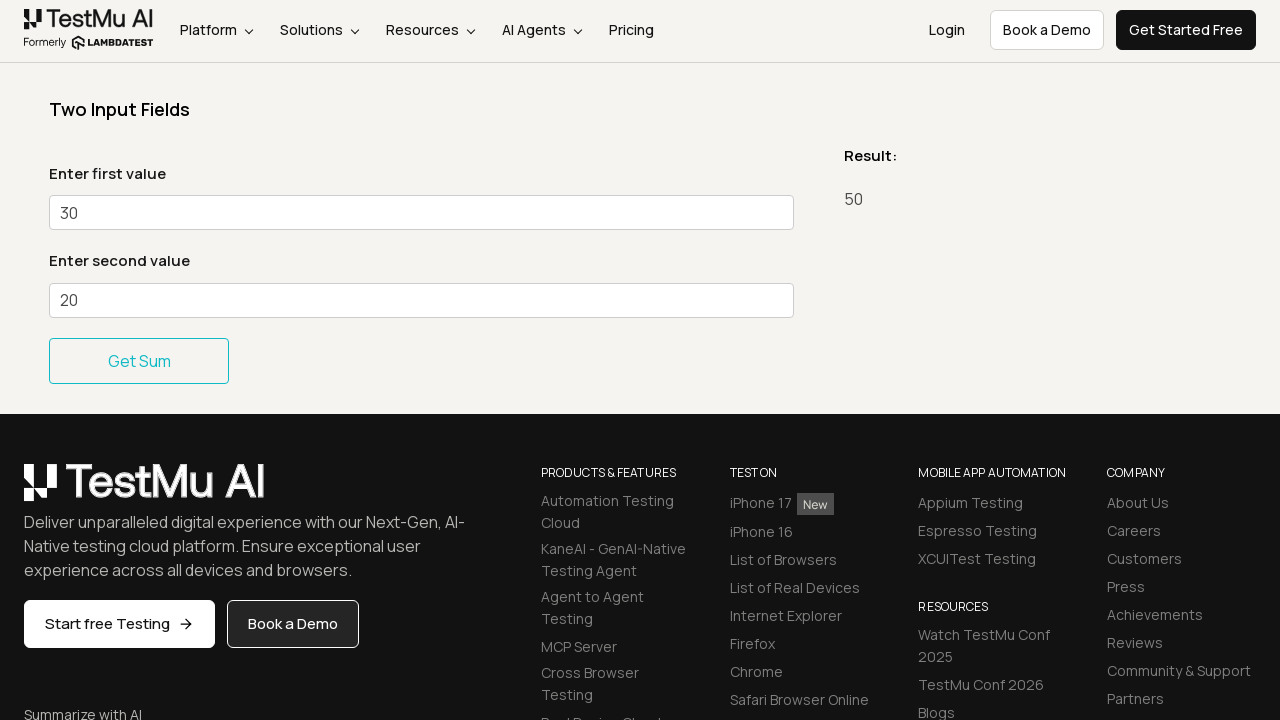

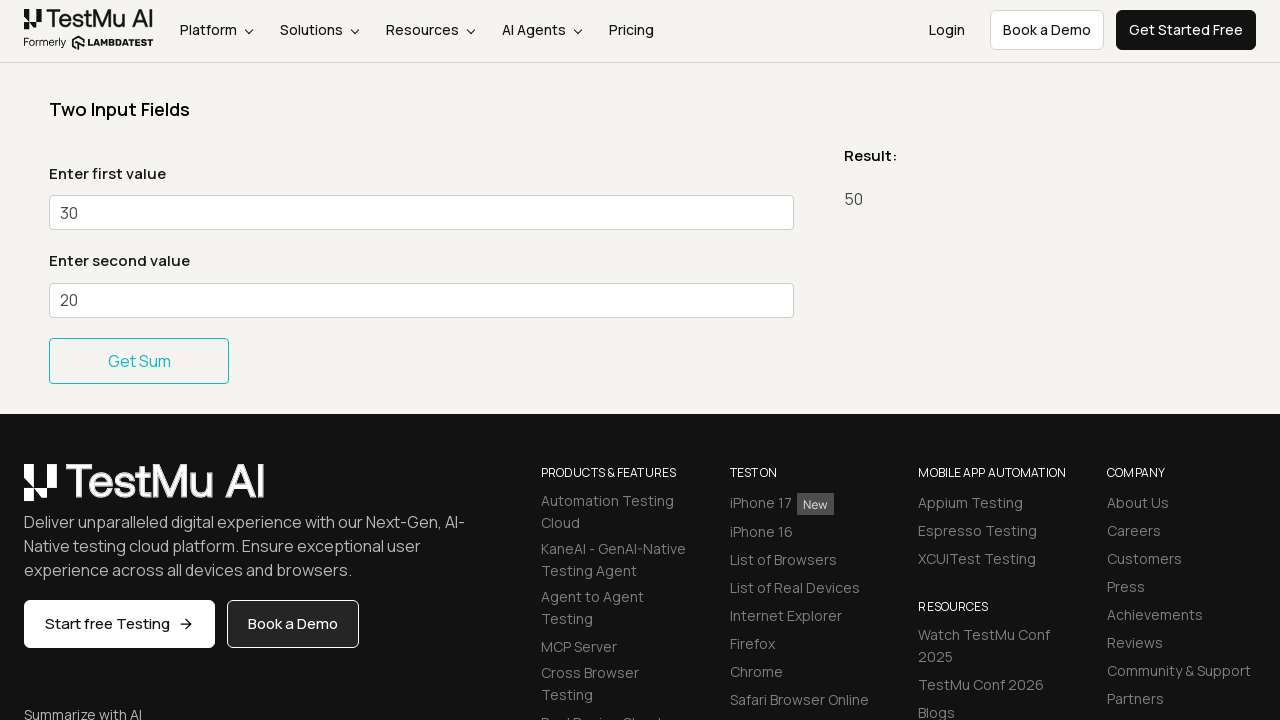